Navigates to the omayo blogspot test page and clicks on a link with id 'link1' to verify navigation functionality

Starting URL: https://omayo.blogspot.com/

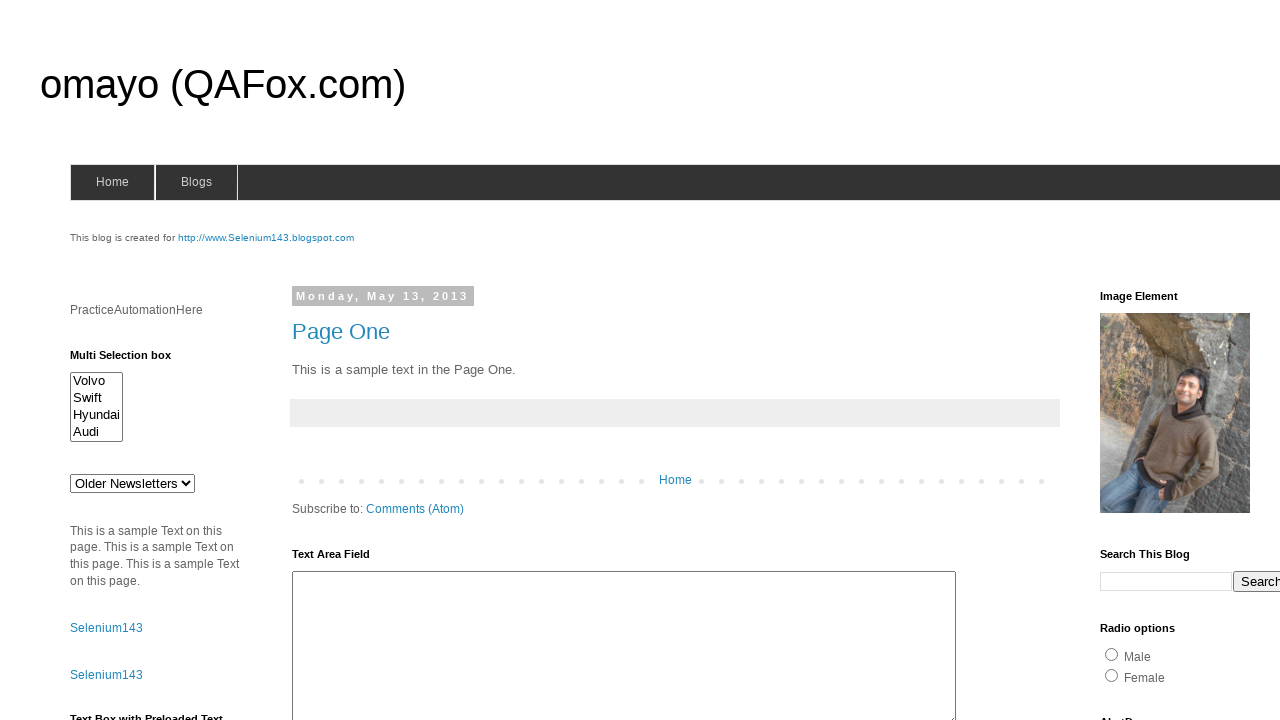

Main content area loaded on omayo blogspot page
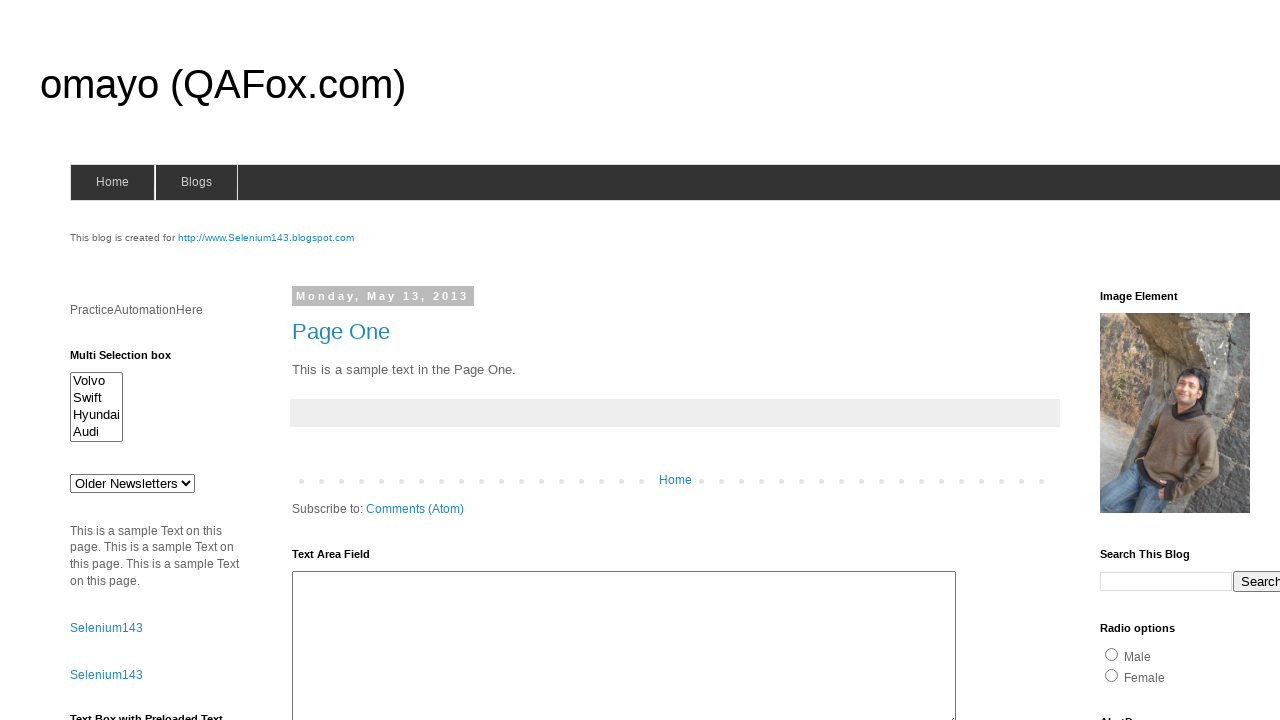

Clicked on link with id 'link1' to verify navigation functionality at (106, 628) on a#link1
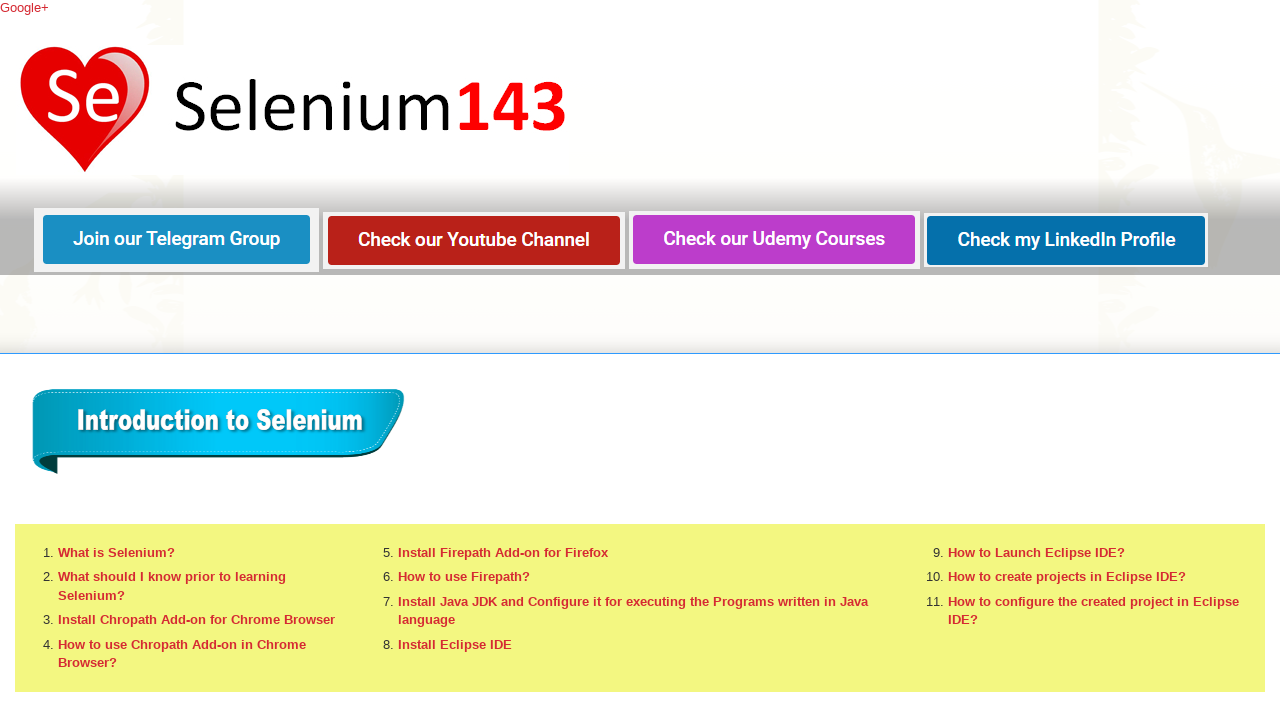

Navigation completed and page fully loaded
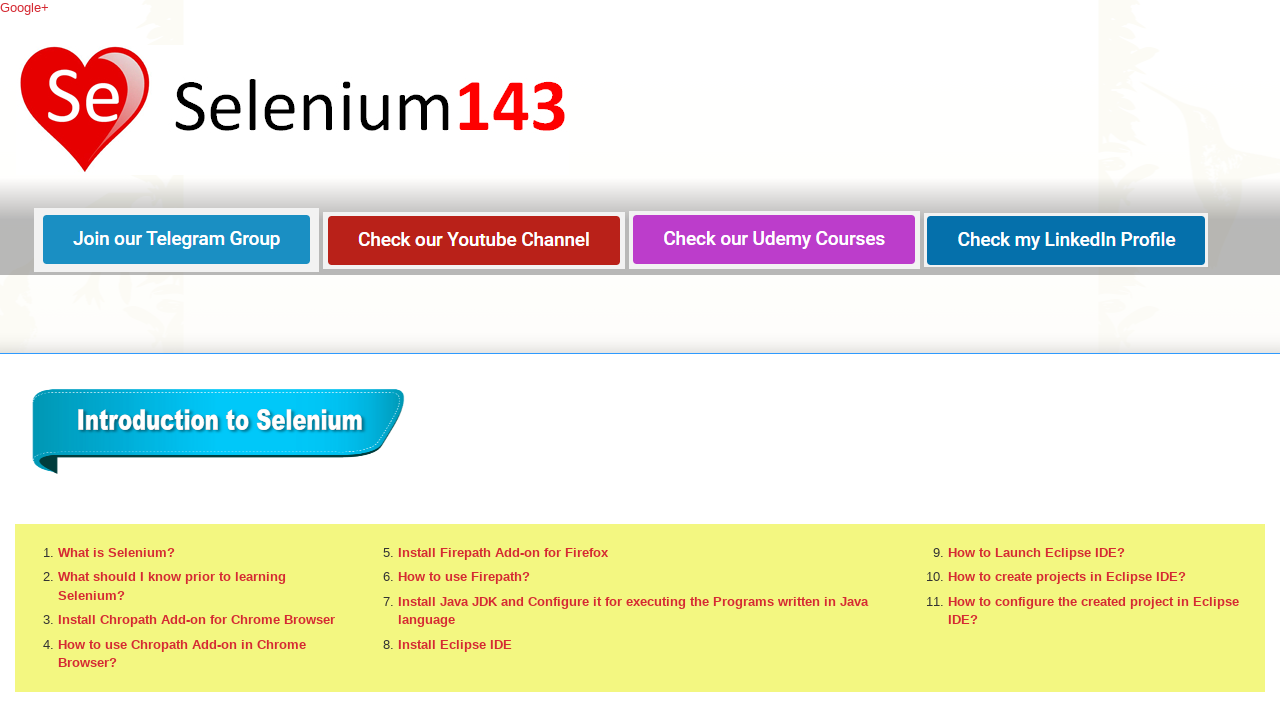

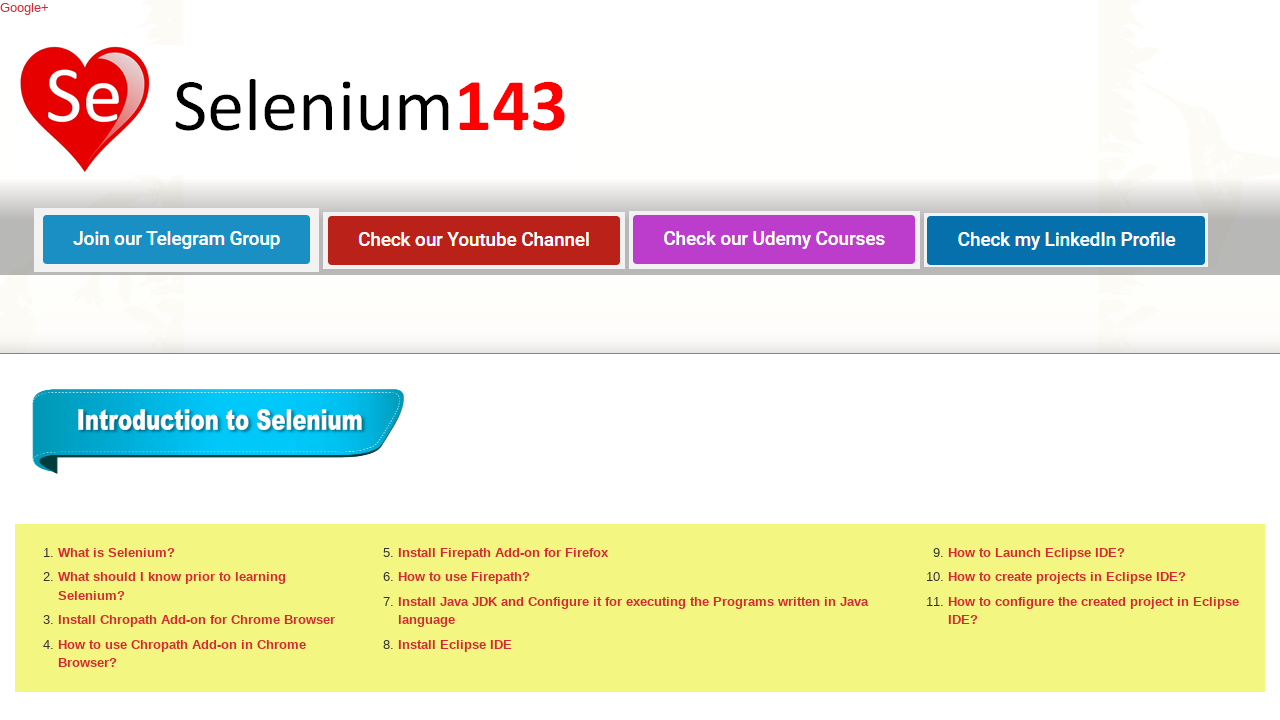